Tests prompt alert by clicking prompt button, entering text into the prompt, and verifying the entered text is displayed

Starting URL: https://demoqa.com/alerts

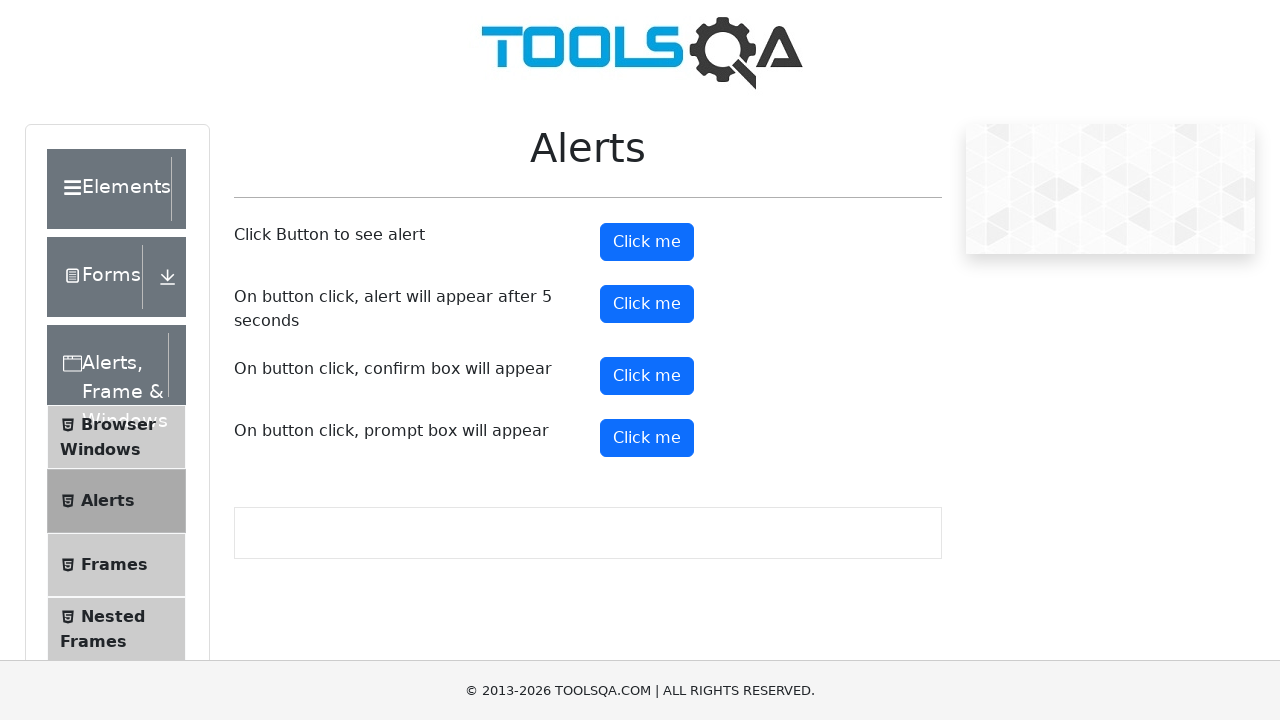

Set up dialog handler to accept prompt with 'testuser123'
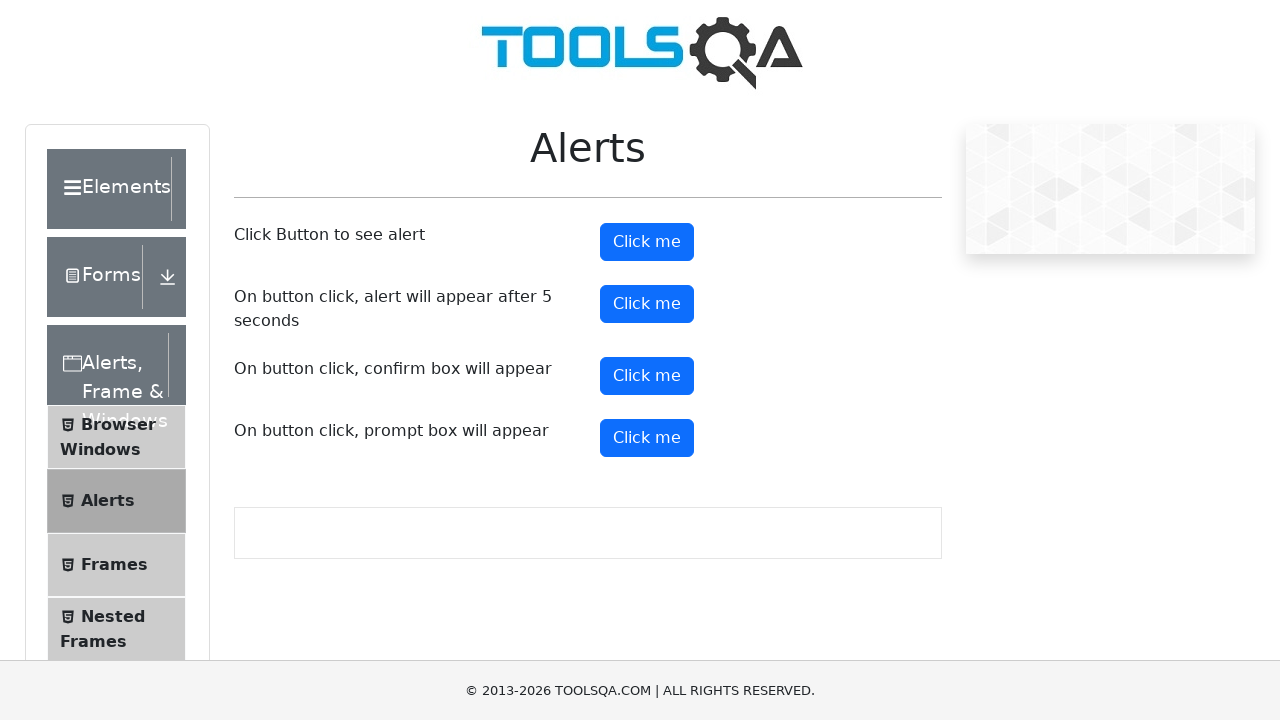

Clicked prompt button via JavaScript executor
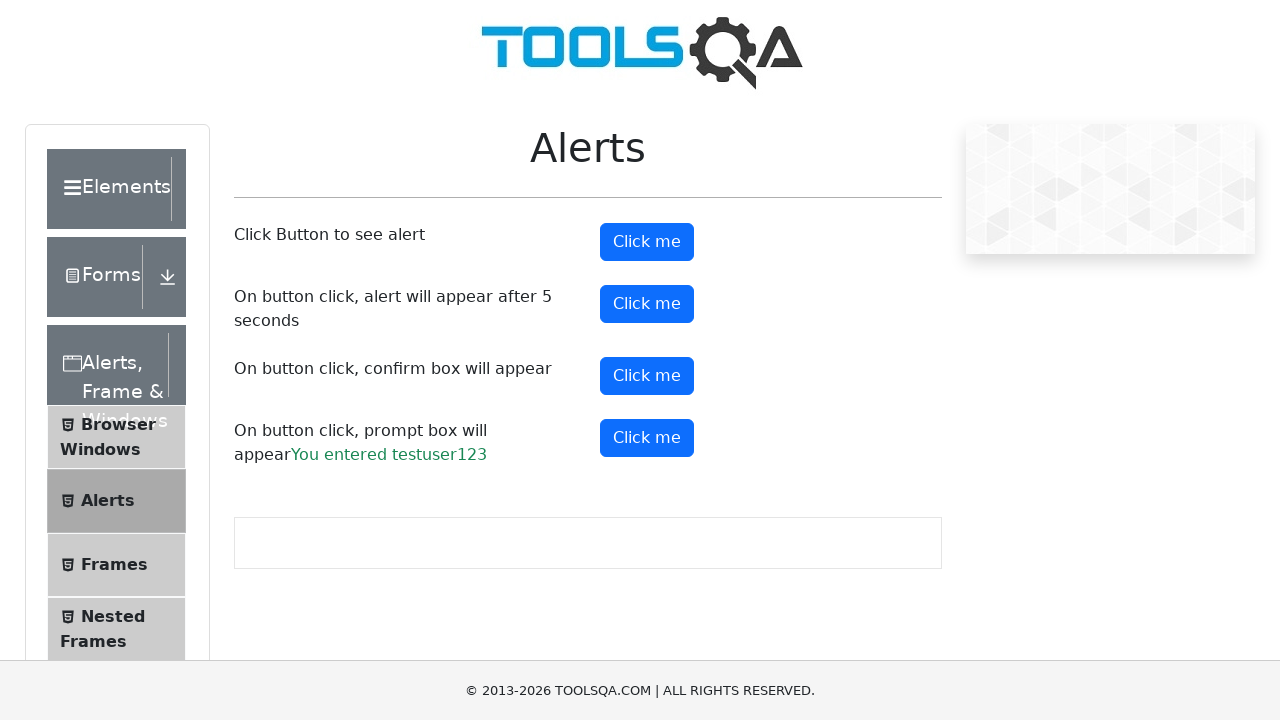

Prompt result element loaded on the page
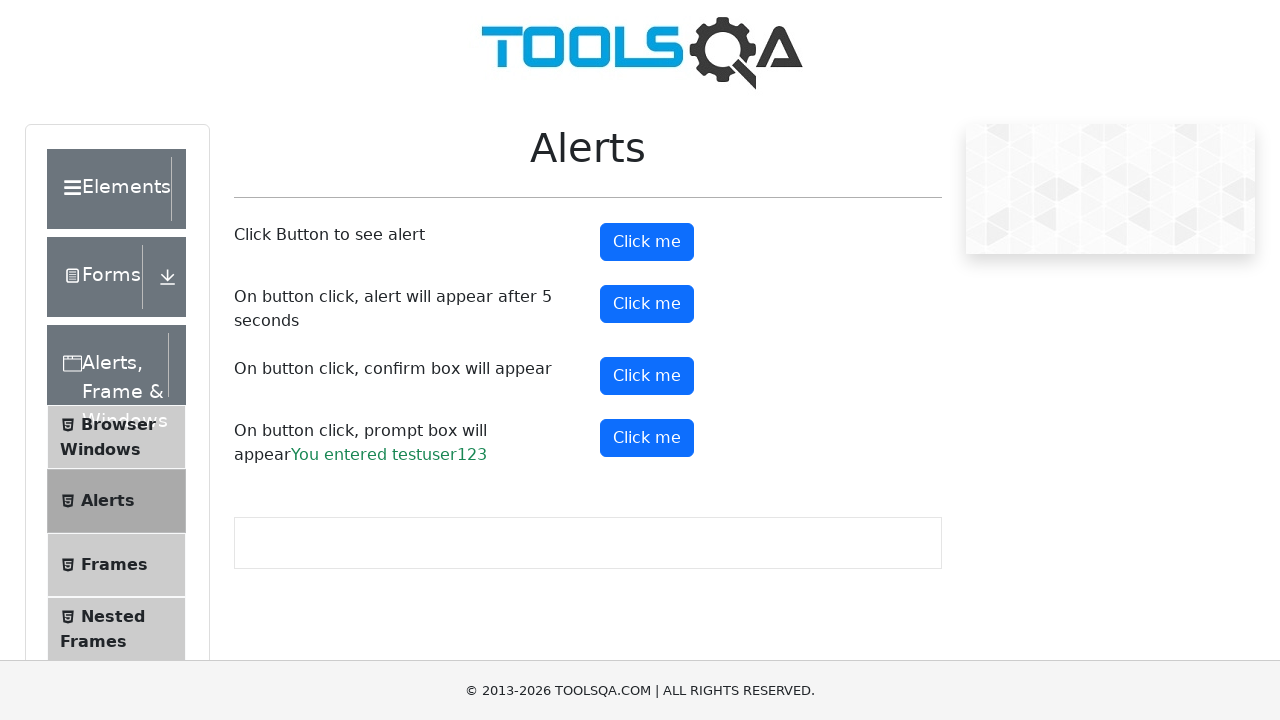

Retrieved prompt result text: You entered testuser123
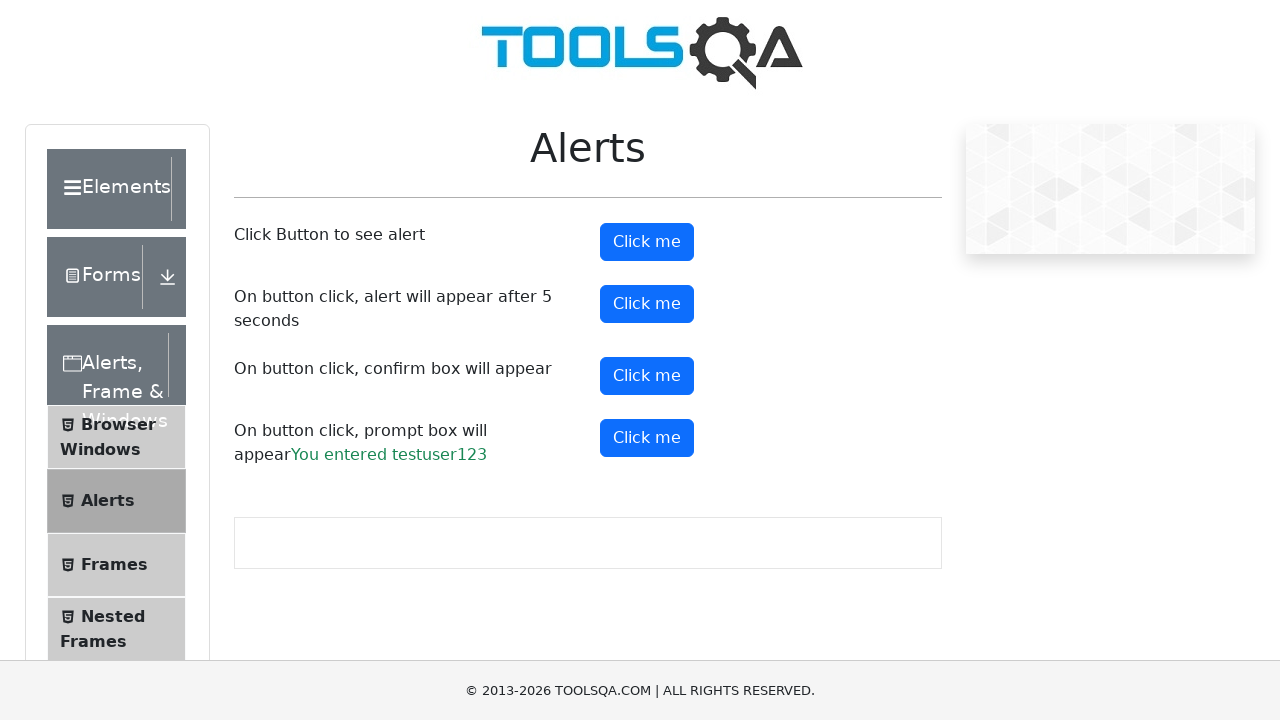

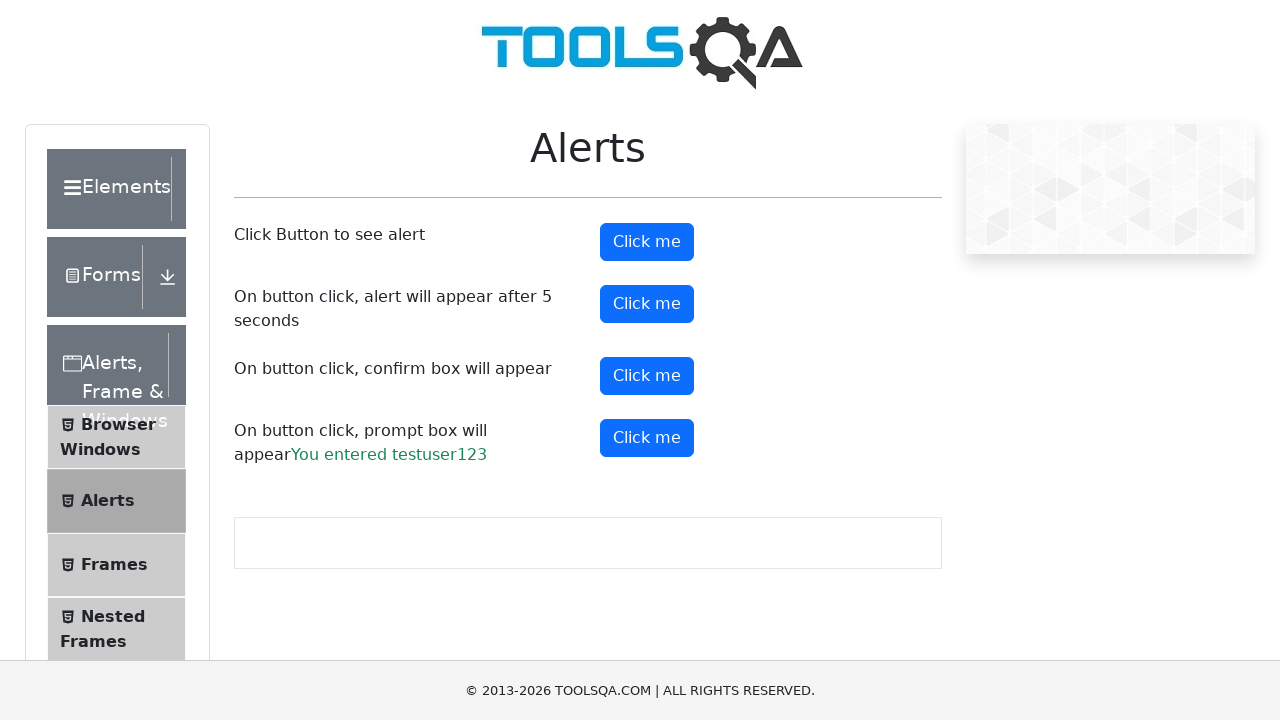